Tests iframe frame switching functionality on the jQuery UI demo site by clicking on Autocomplete, switching to the demo iframe, entering text in the tags field, switching back to the main content, and then clicking on Draggable.

Starting URL: https://www.jqueryui.com/

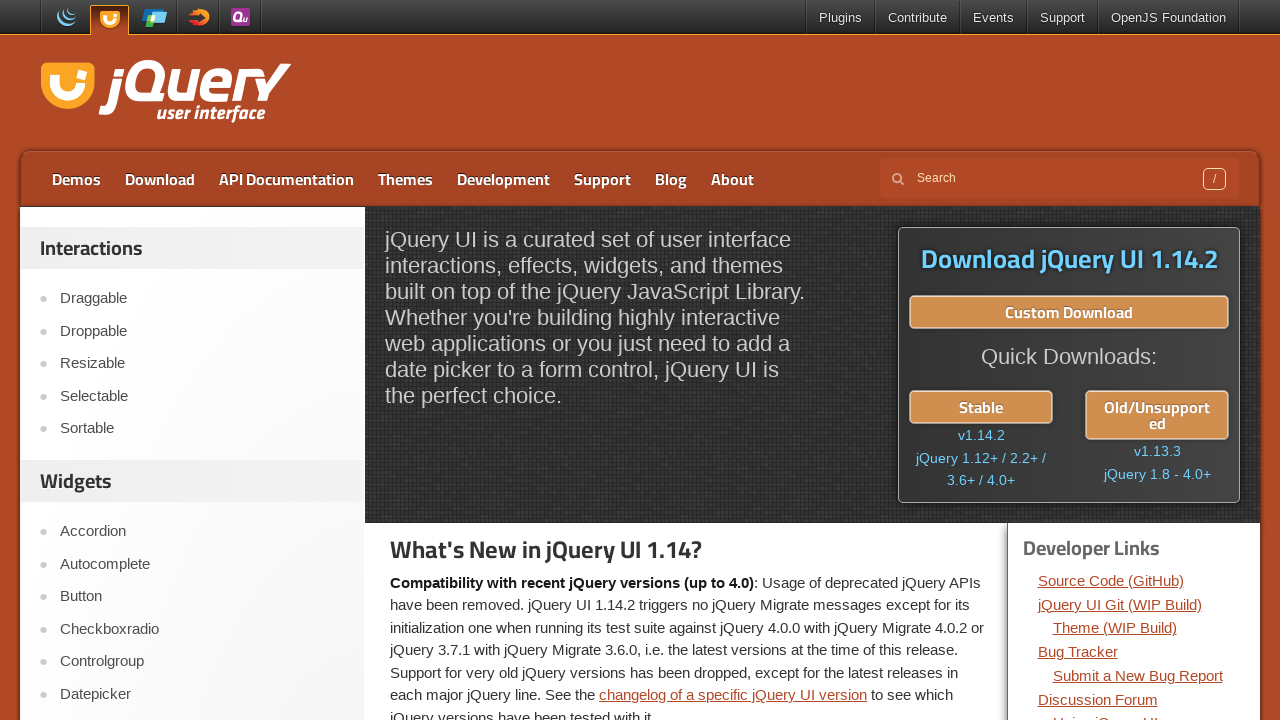

Clicked on Autocomplete link at (202, 564) on text=Autocomplete
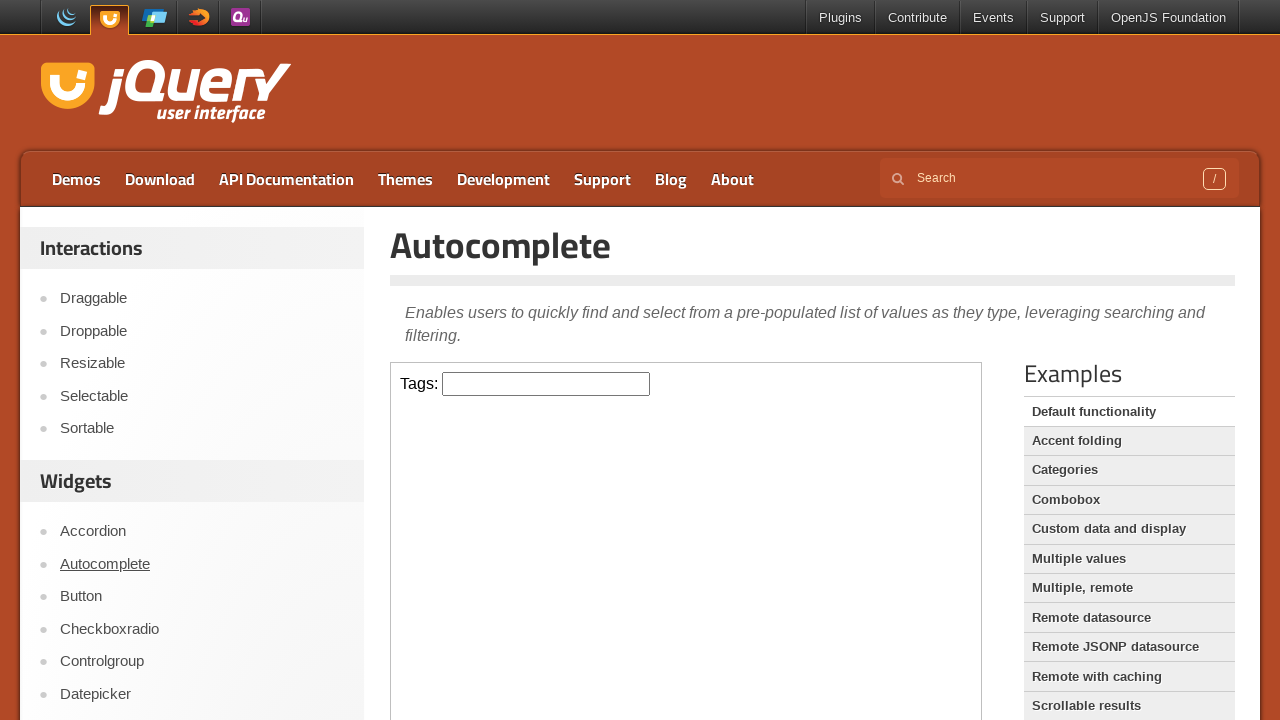

Located the Autocomplete demo iframe
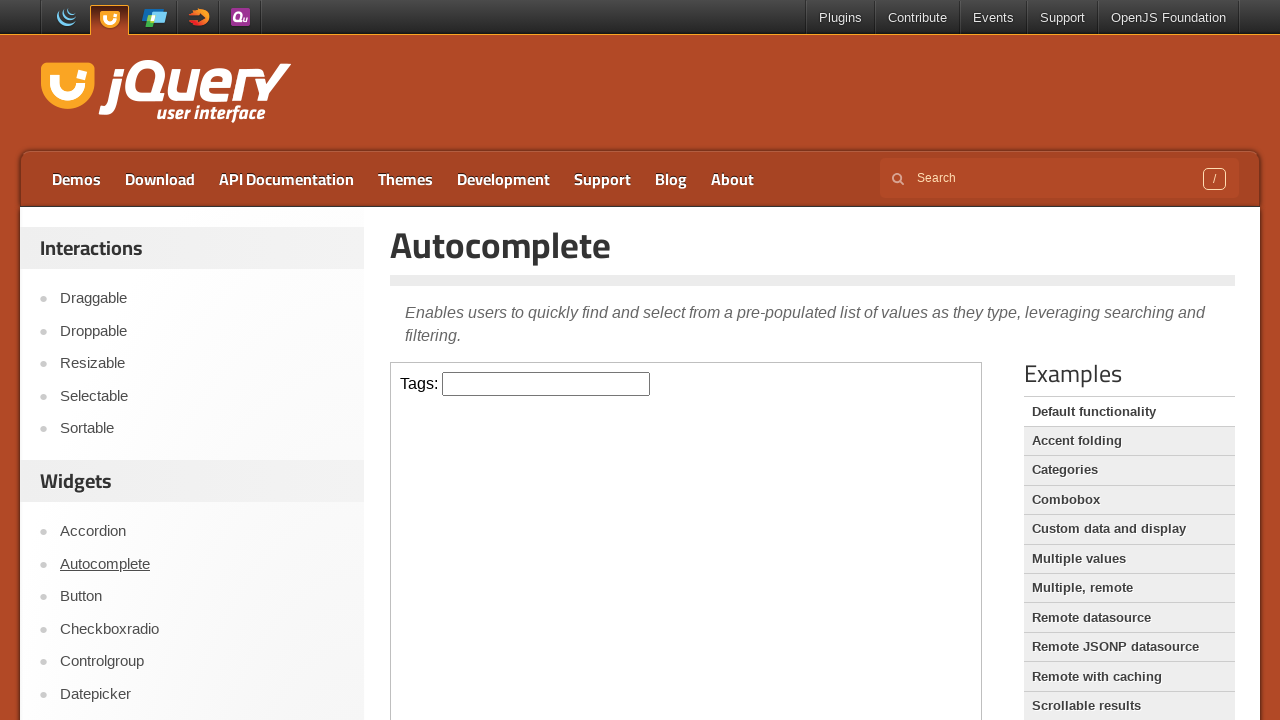

Entered 'selenium' in the tags field within the iframe on iframe[src='/resources/demos/autocomplete/default.html'] >> internal:control=ent
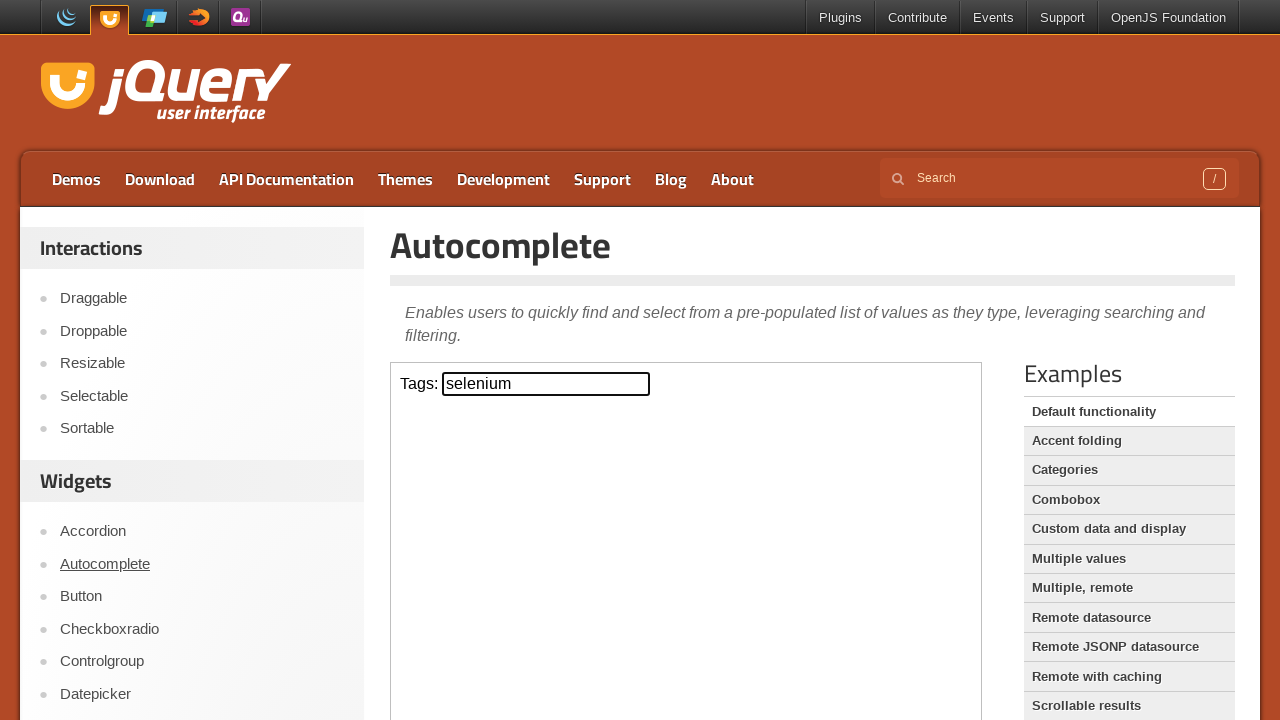

Waited 1000ms for autocomplete processing
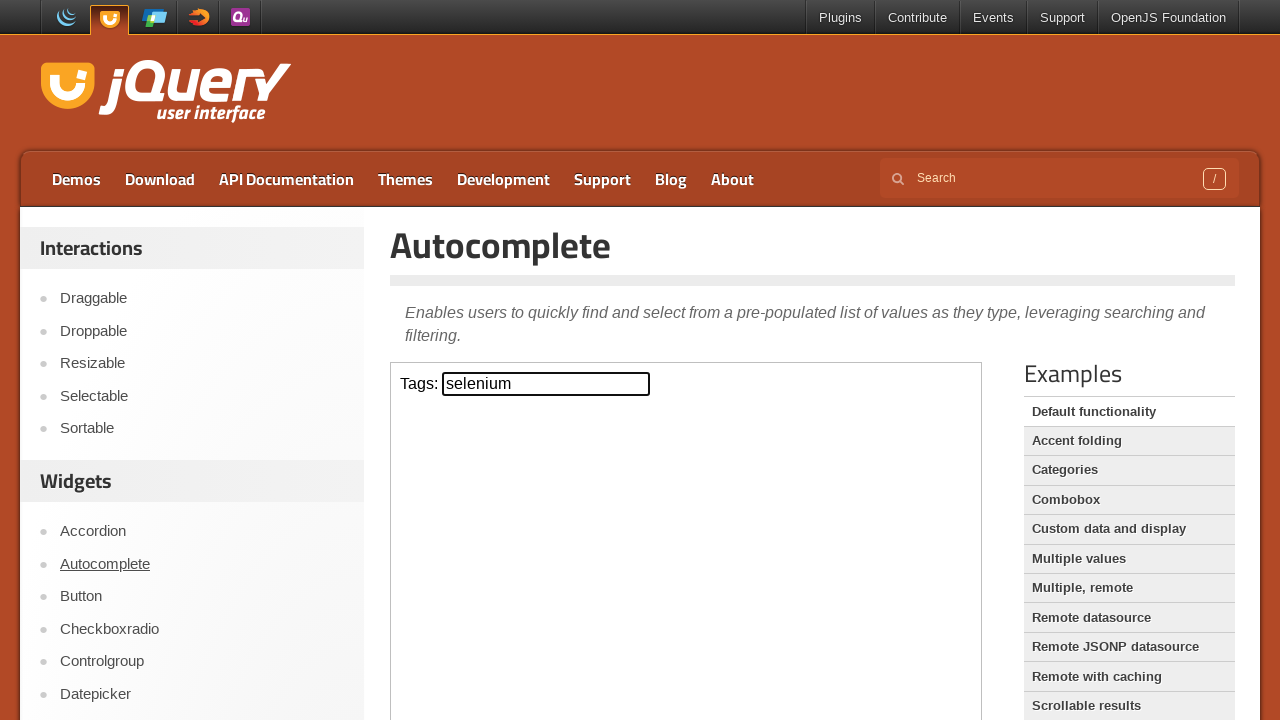

Clicked on Draggable link in main content at (202, 299) on text=Draggable
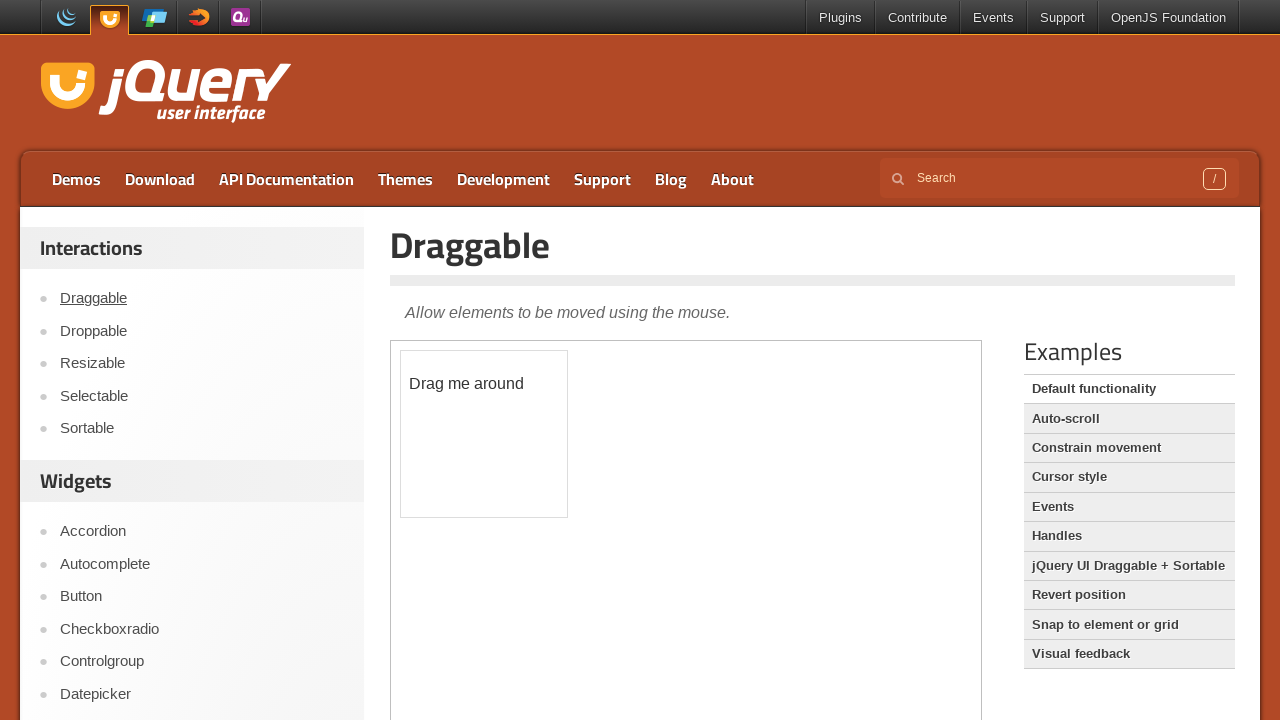

Draggable demo iframe loaded
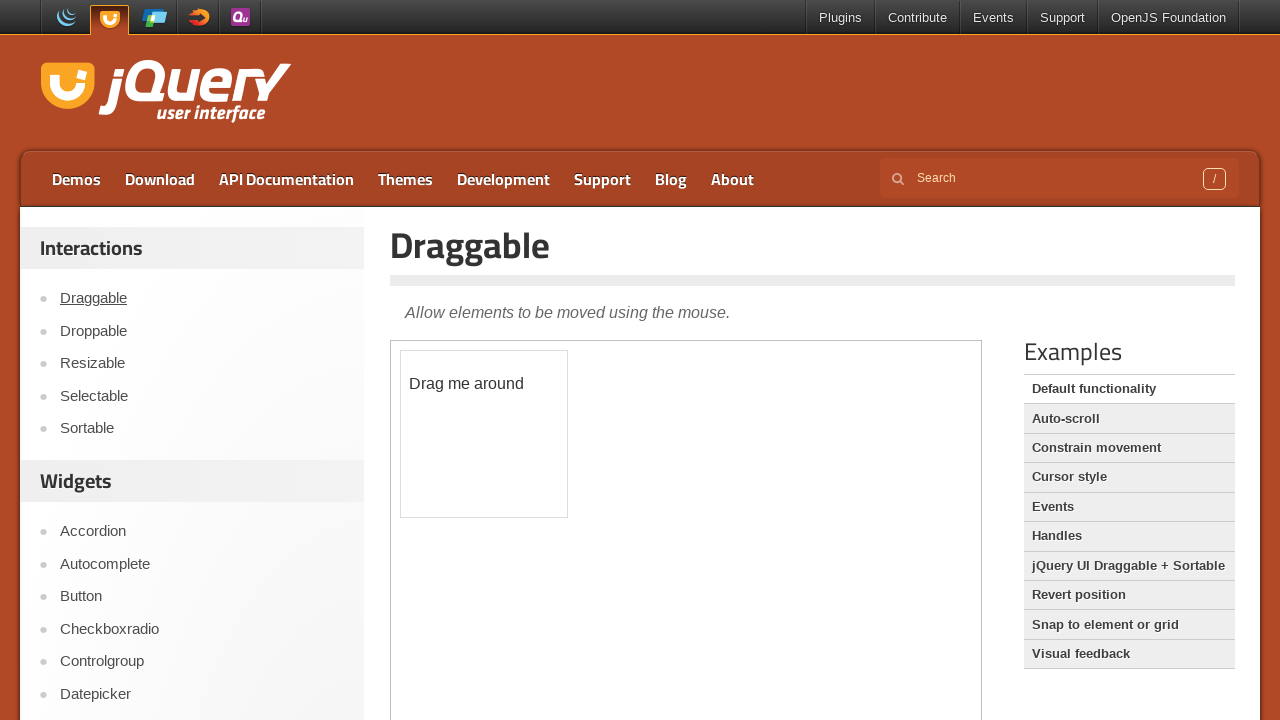

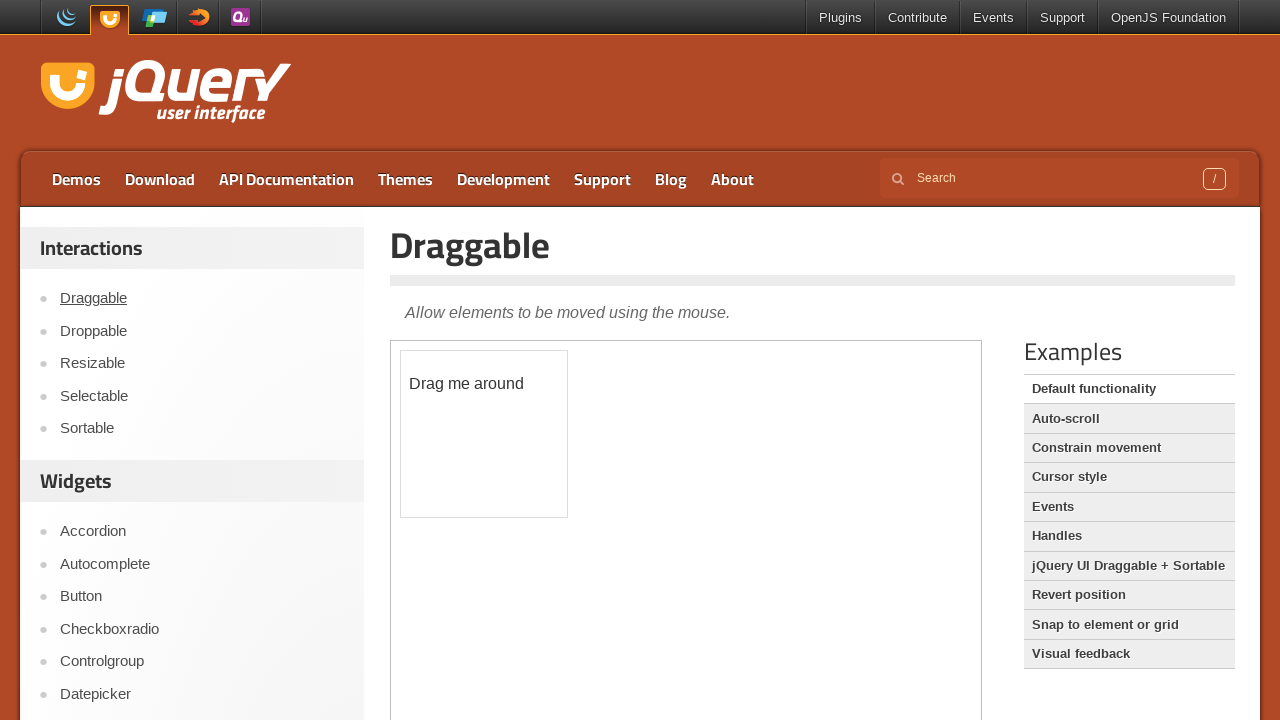